Tests dynamic loading by clicking start button and waiting for hidden element to become visible

Starting URL: https://the-internet.herokuapp.com/dynamic_loading/1

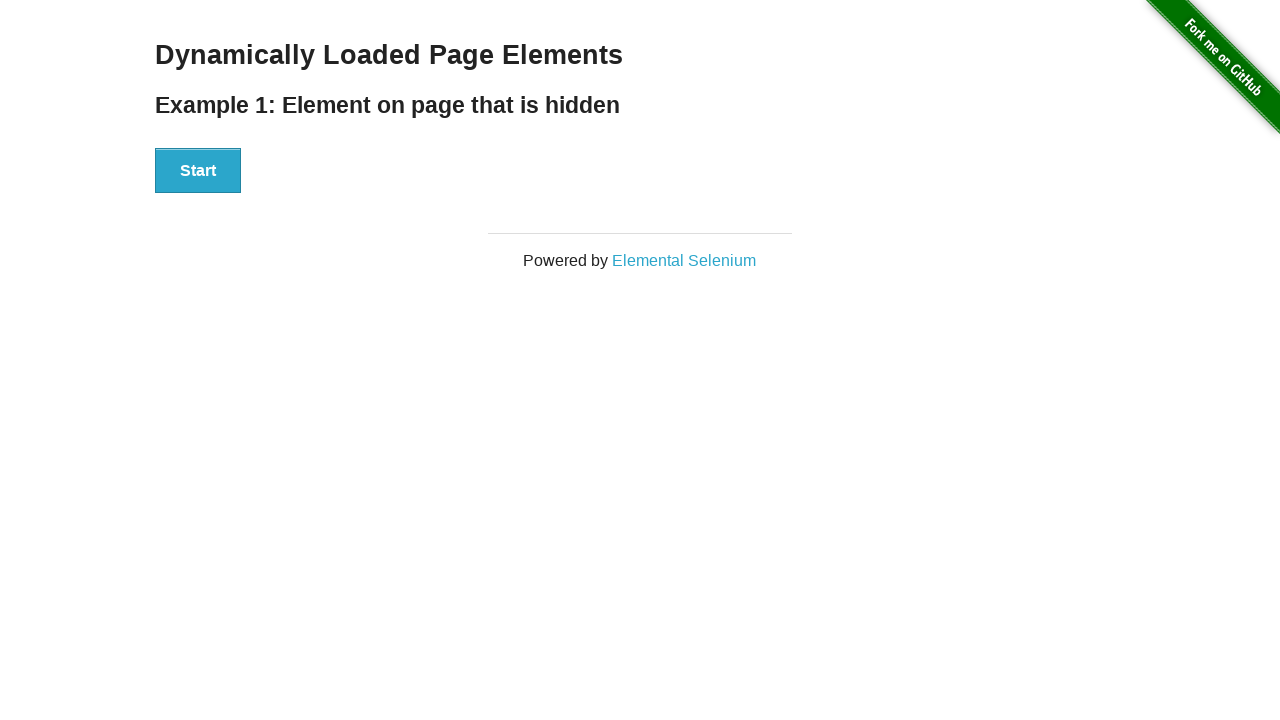

Clicked start button to initiate dynamic loading at (198, 171) on #start button
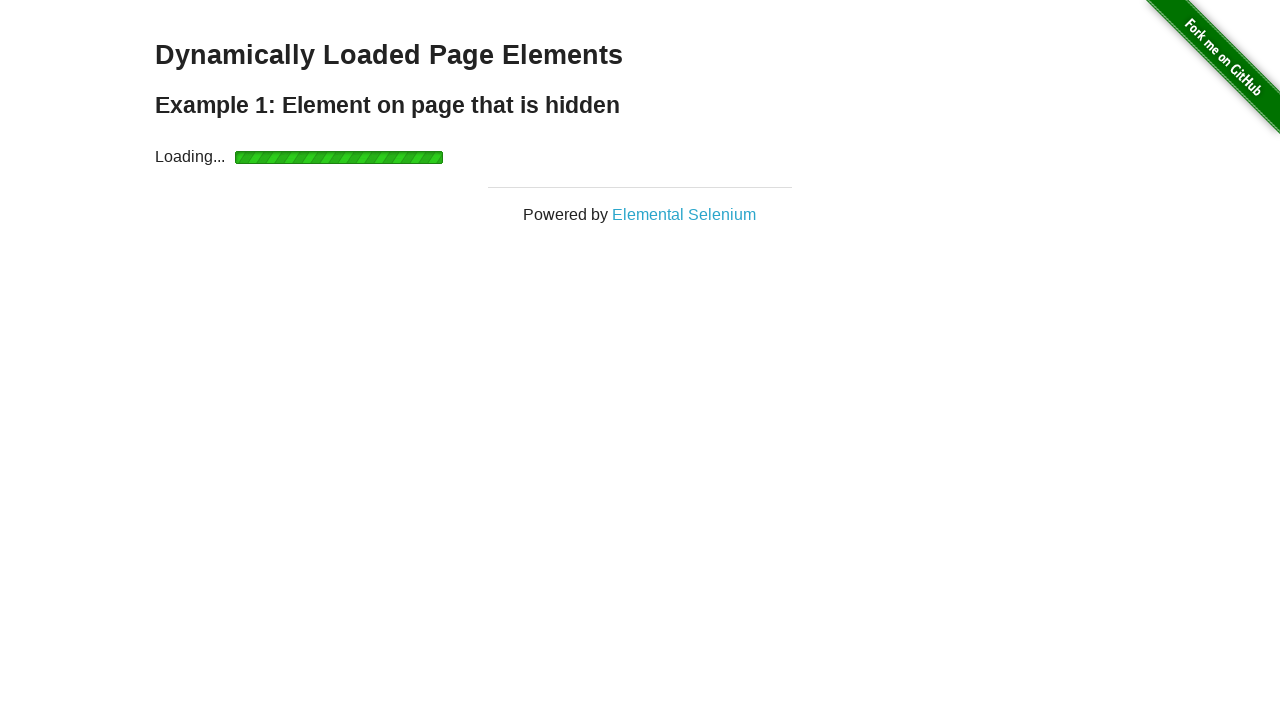

Waited for finish text to become visible after dynamic loading completed
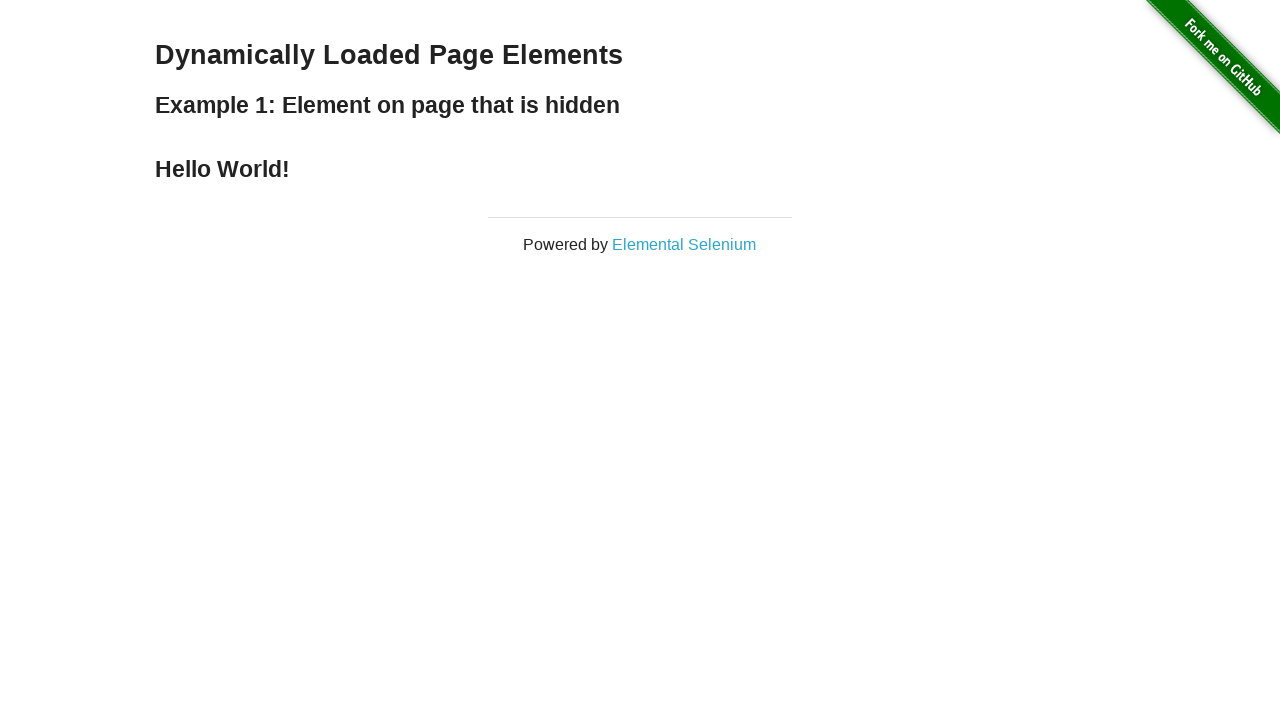

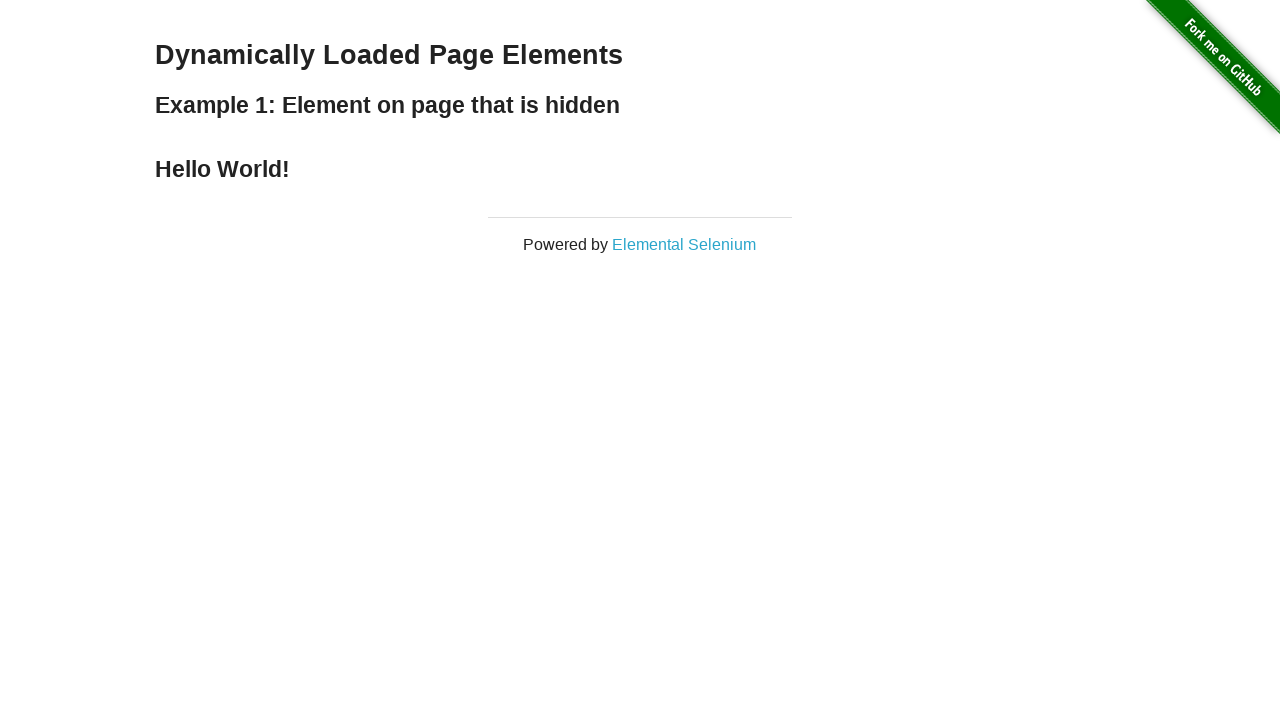